Tests checkbox and radio button interactions on a form, including selecting checkboxes and toggling between radio button options

Starting URL: https://www.hyrtutorials.com/p/basic-controls.html

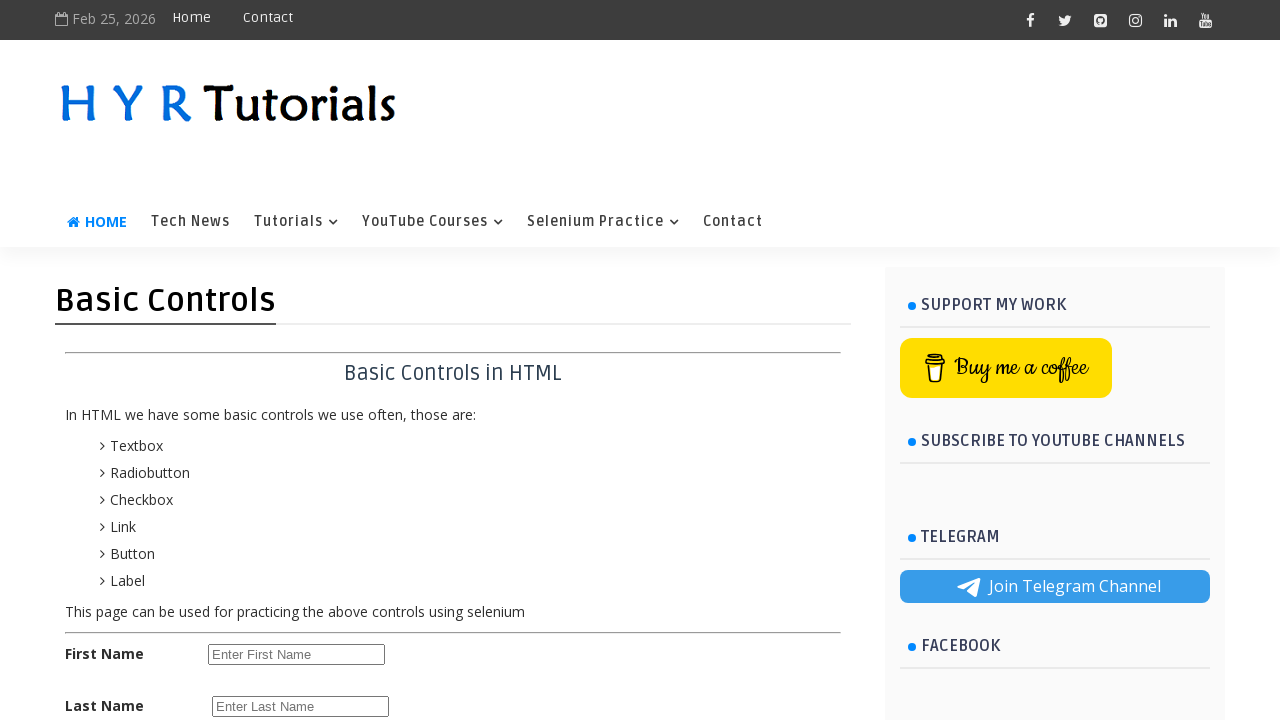

Located all checkbox elements with class 'bcCheckBox'
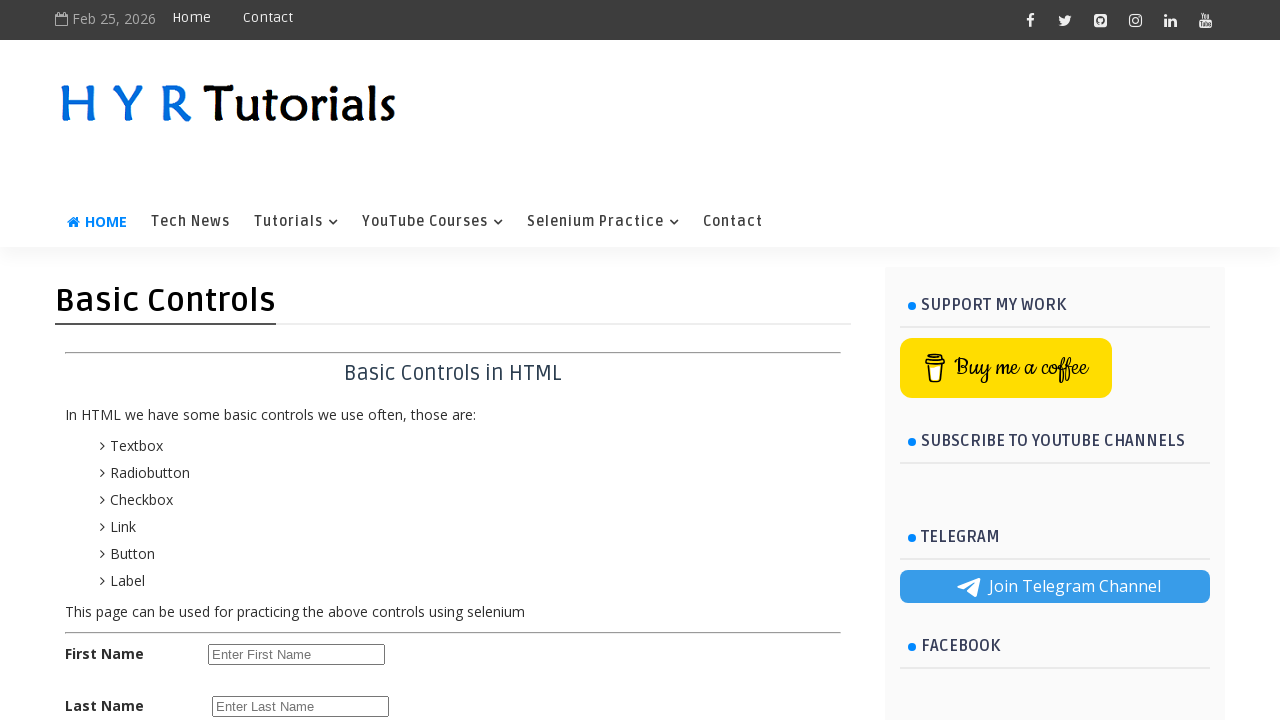

Located Chinese checkbox element by ID
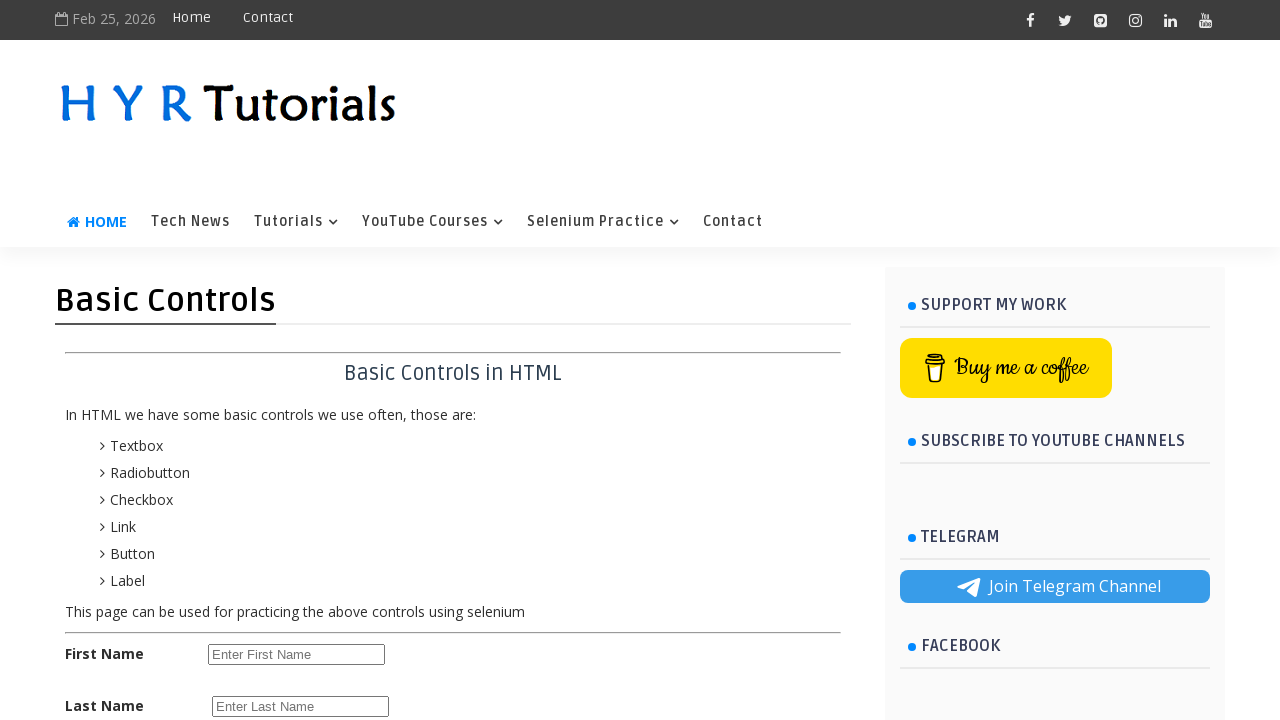

Scrolled to Chinese checkbox into view
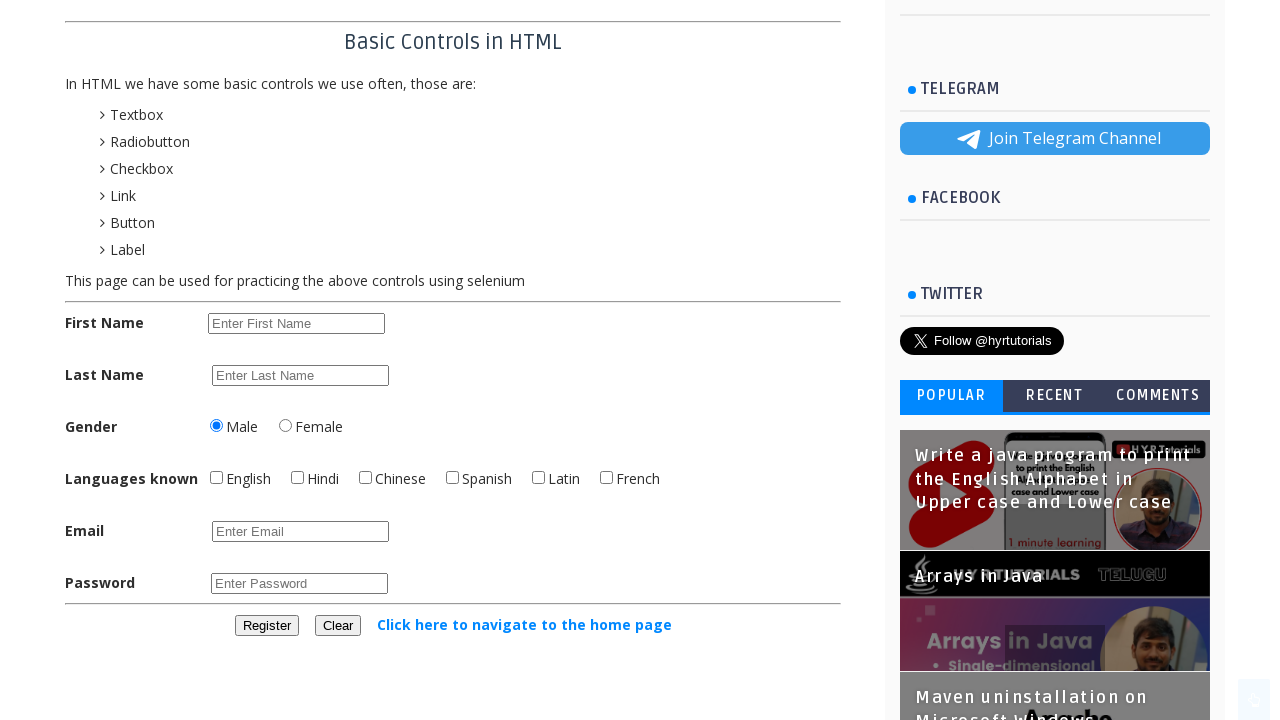

Clicked Chinese checkbox to select it at (366, 478) on #chinesechbx
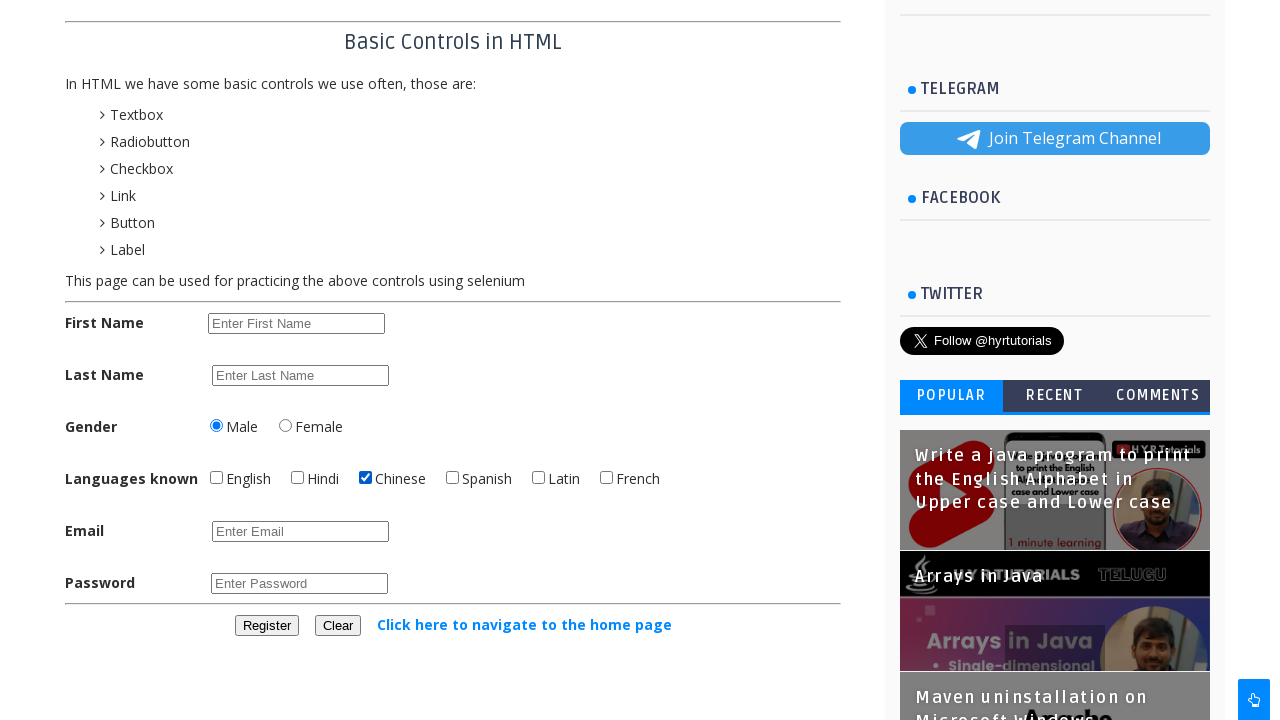

Located male radio button element by ID
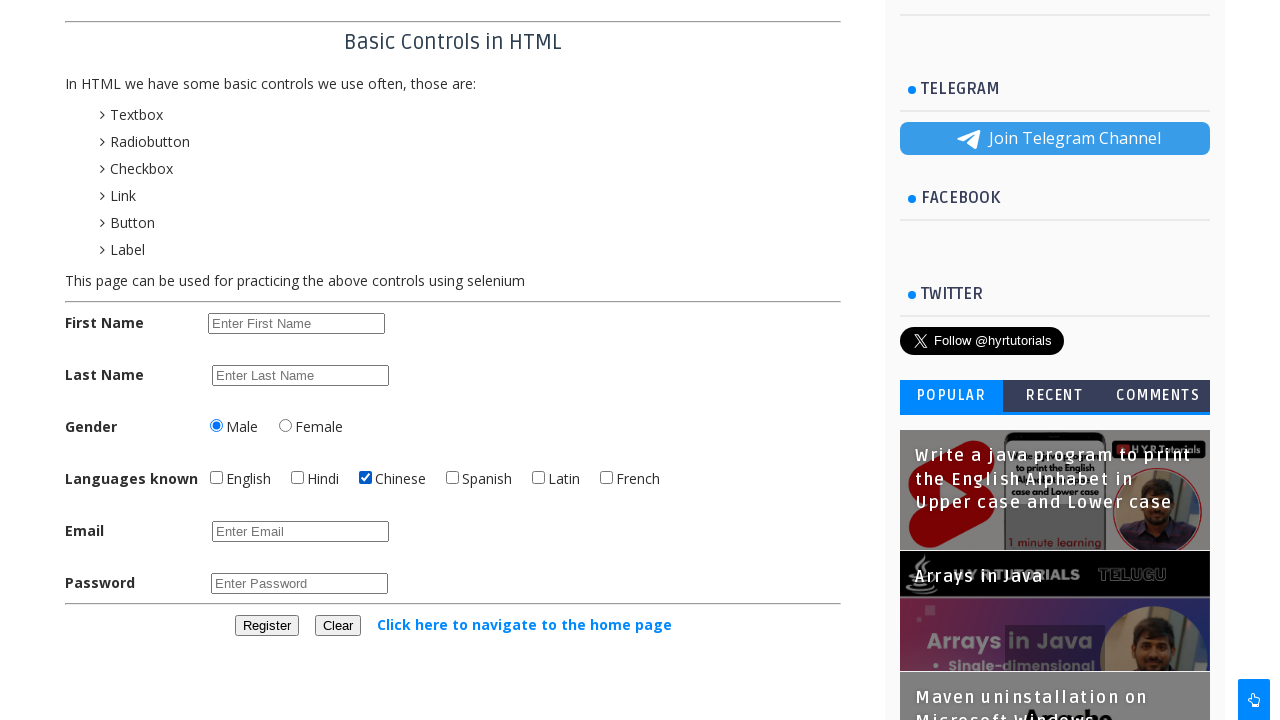

Located female radio button element by ID
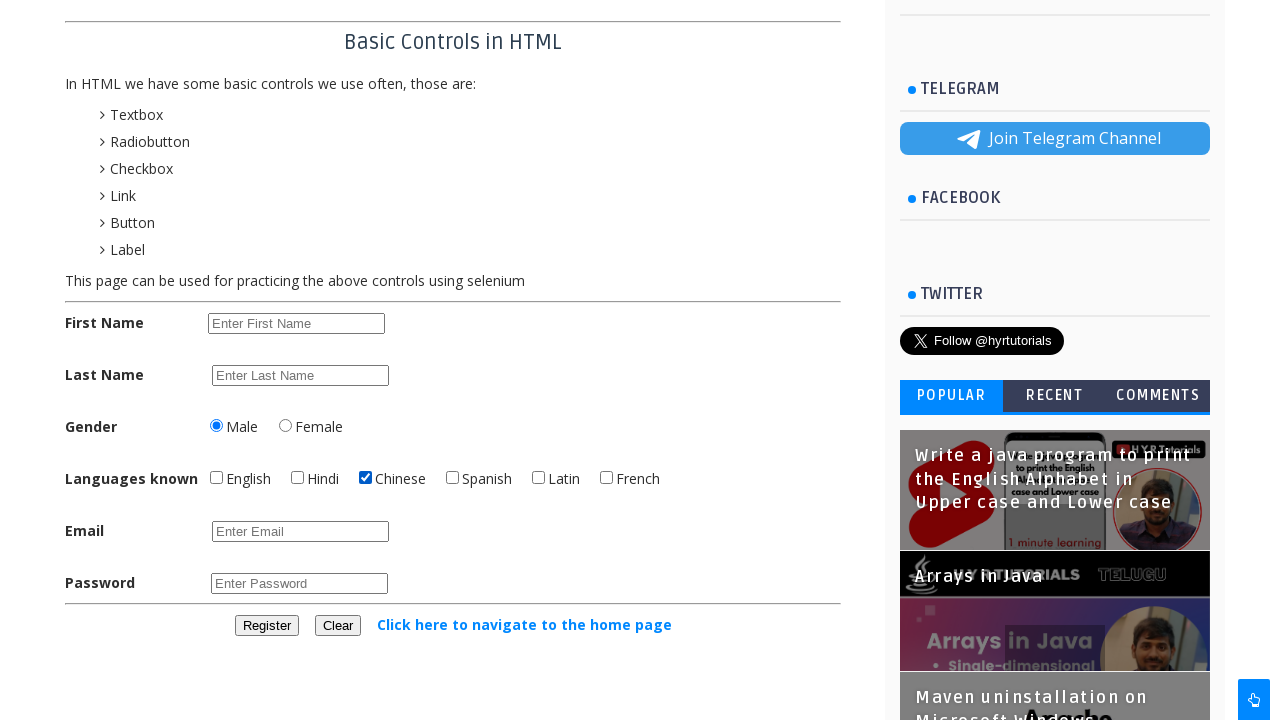

Scrolled to male radio button into view
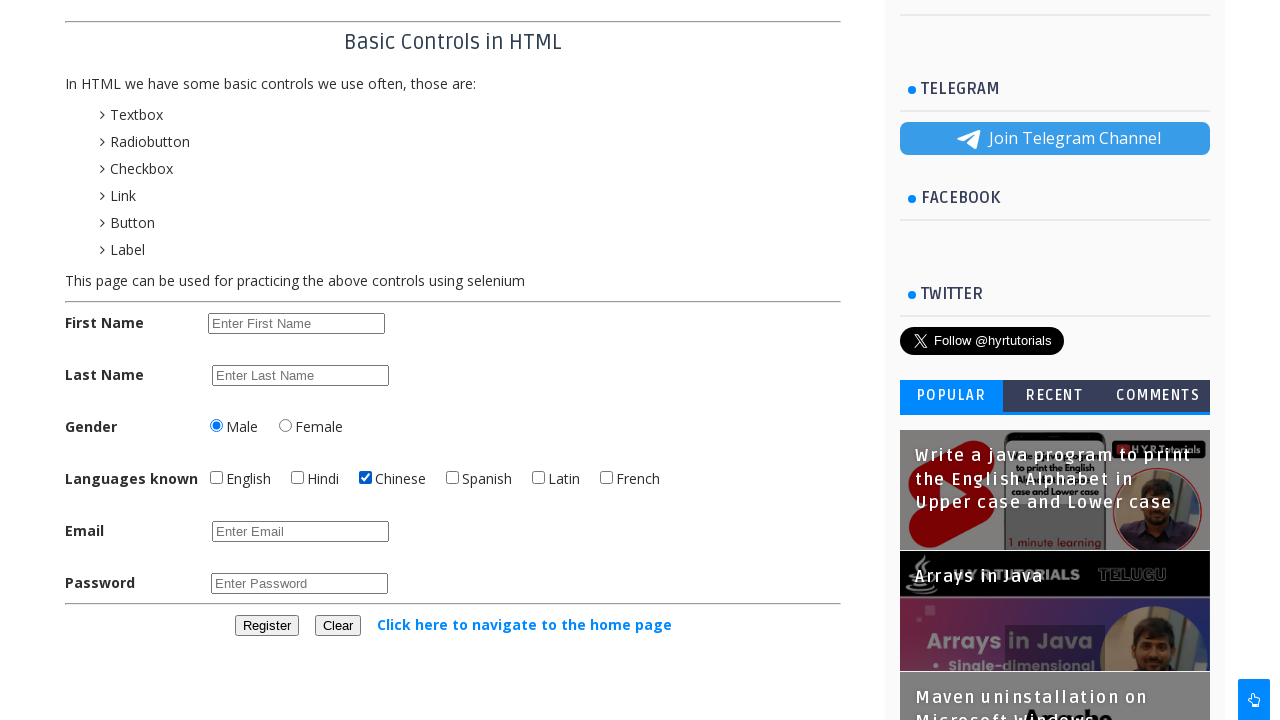

Clicked female radio button to toggle selection from male to female at (286, 426) on xpath=//input[@id='femalerb']
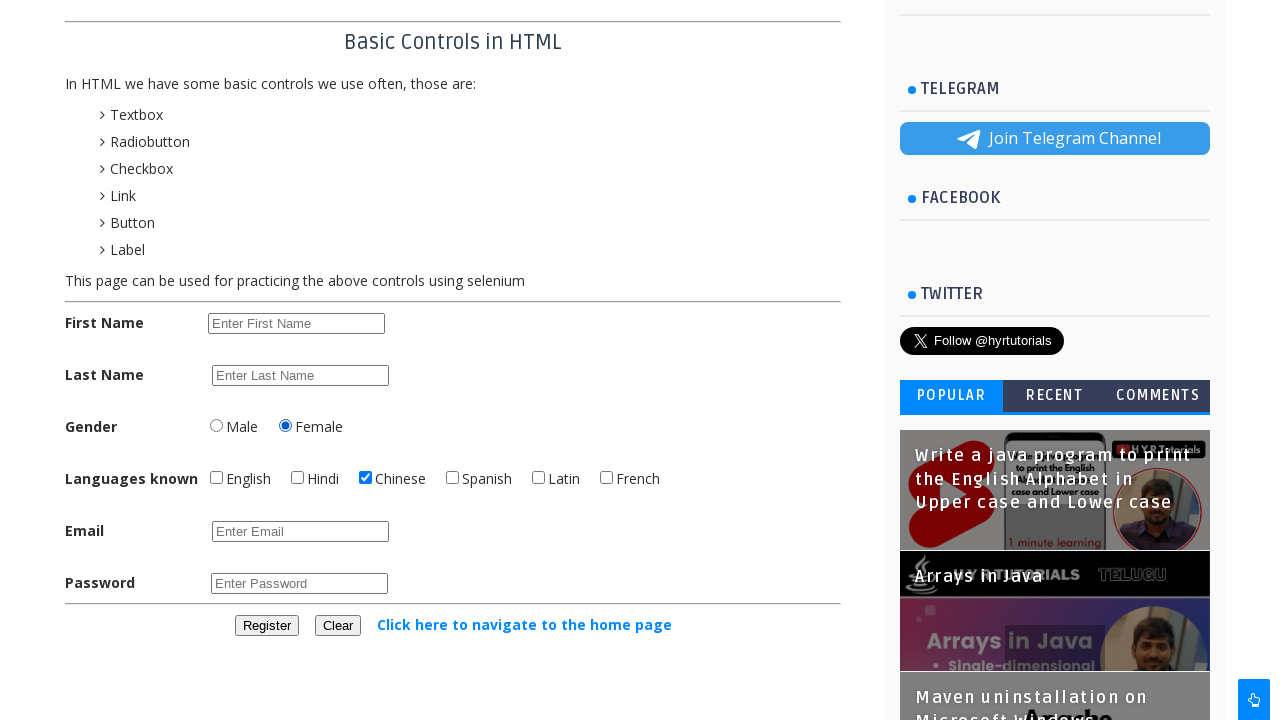

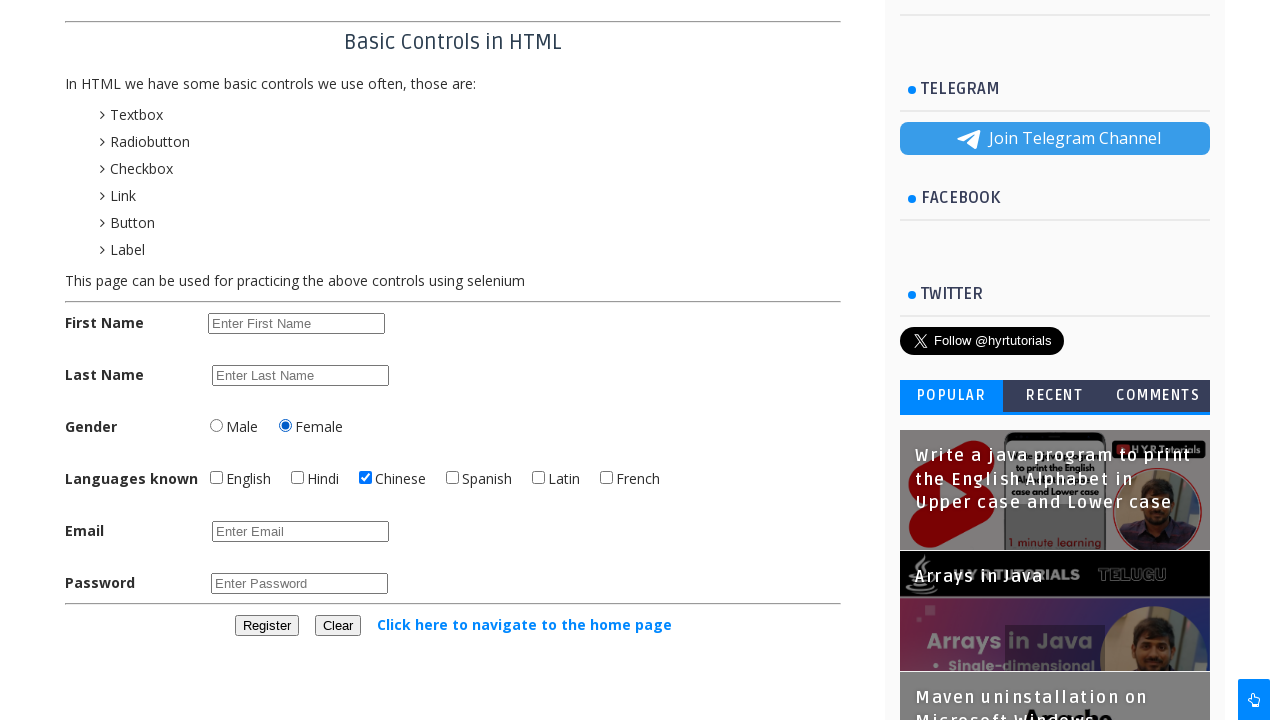